Tests double-click functionality on the jQuery UI droppable demo page by performing a double-click action on the jQuery UI link element

Starting URL: https://jqueryui.com/droppable

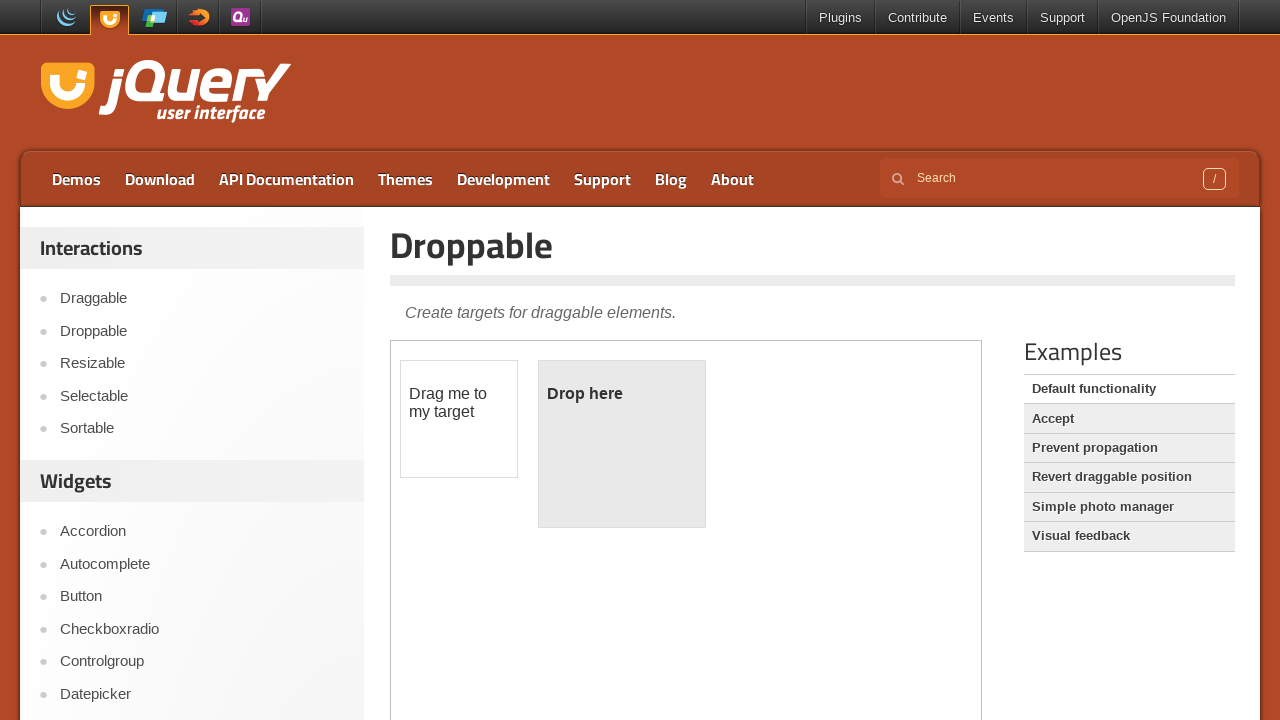

Waited for jQuery UI link element to load on droppable demo page
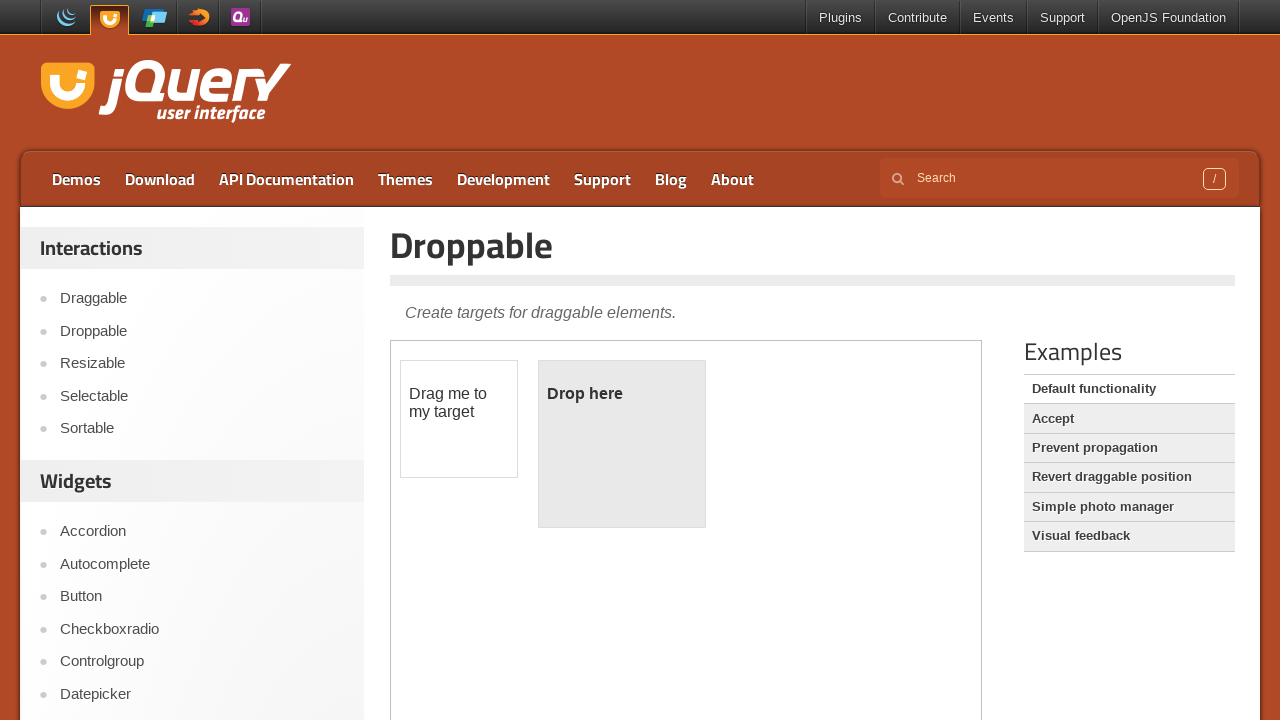

Located the second jQuery UI link element
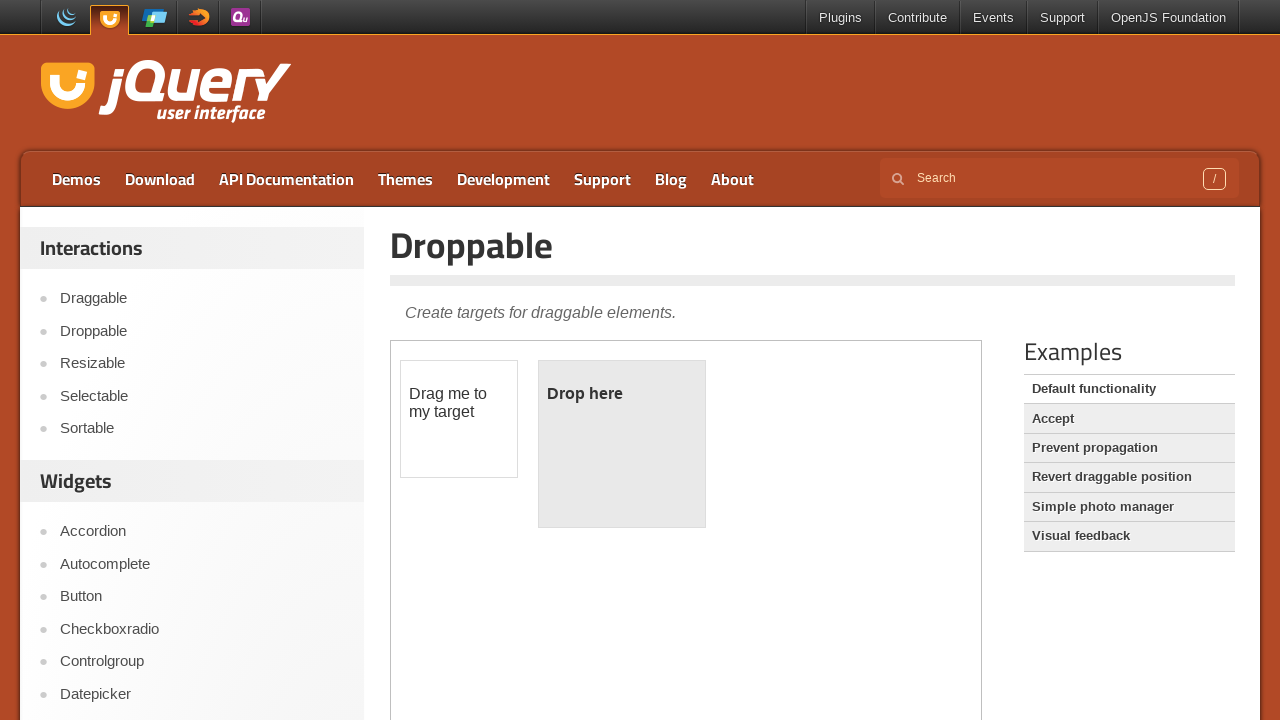

Performed double-click action on the jQuery UI link element at (166, 93) on xpath=(//a[@title='jQuery UI'])[2]
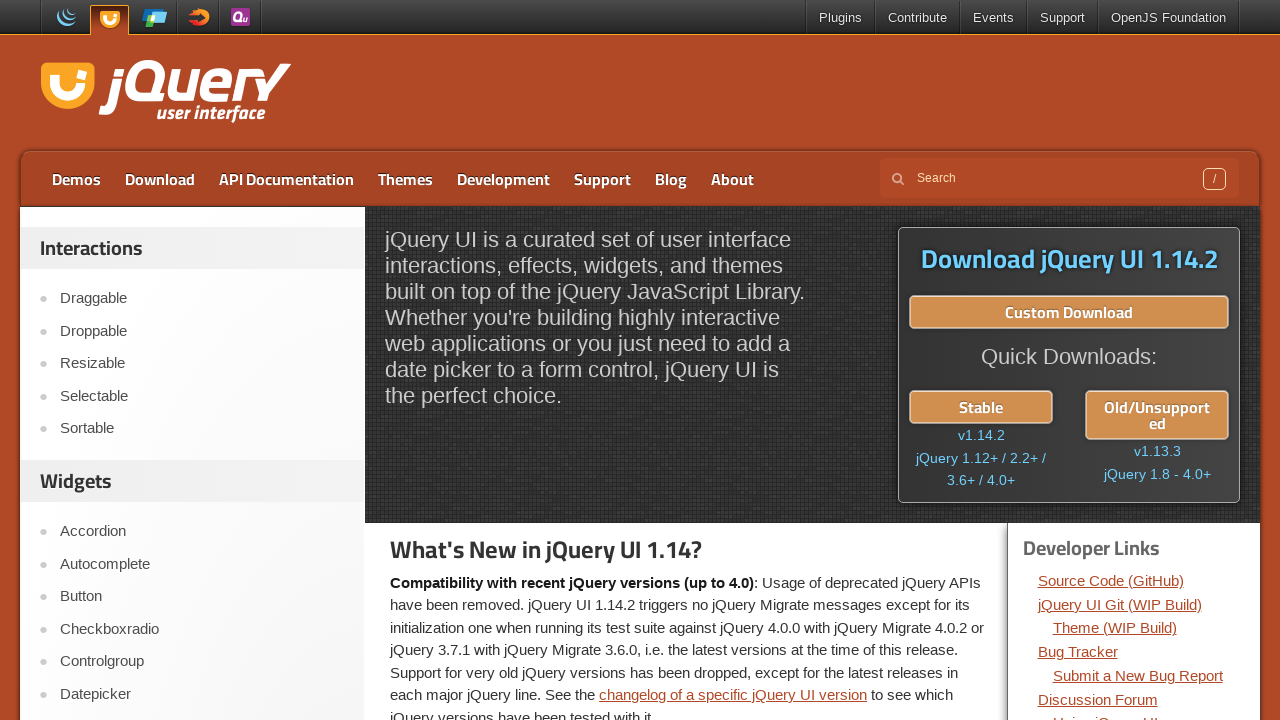

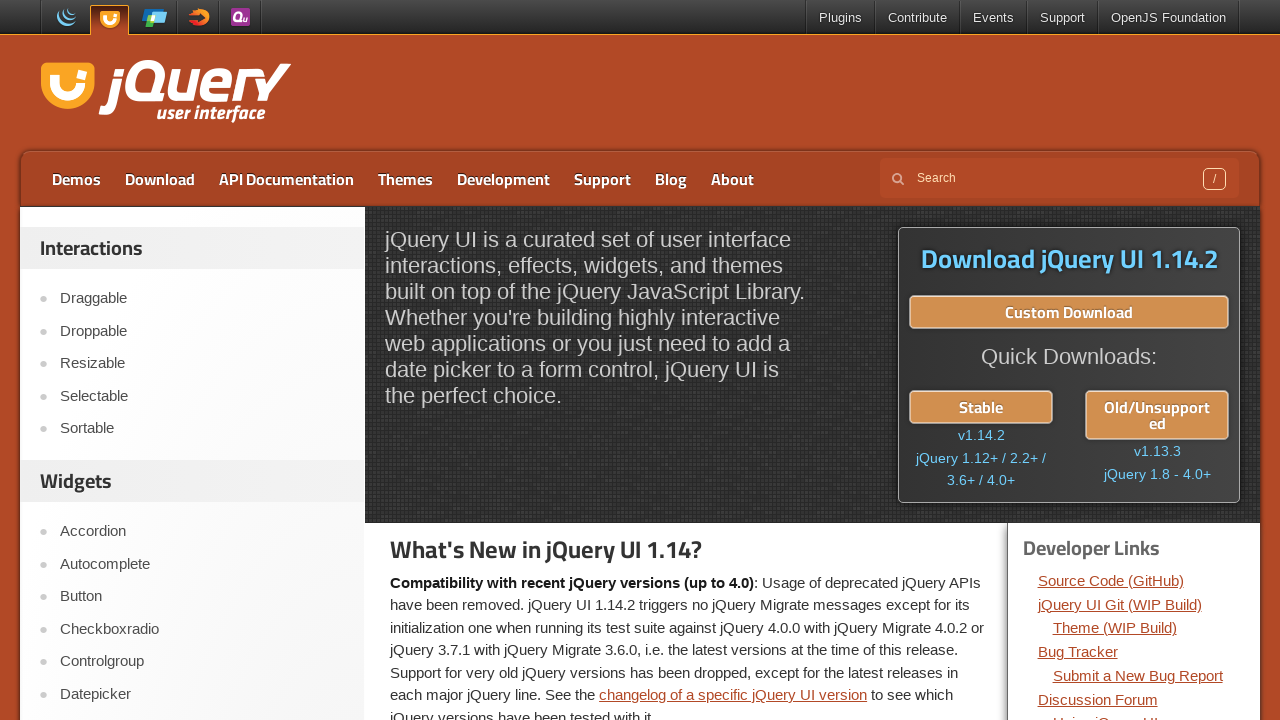